Navigates to Walmart website and verifies that the page title contains the domain name

Starting URL: https://walmart.com

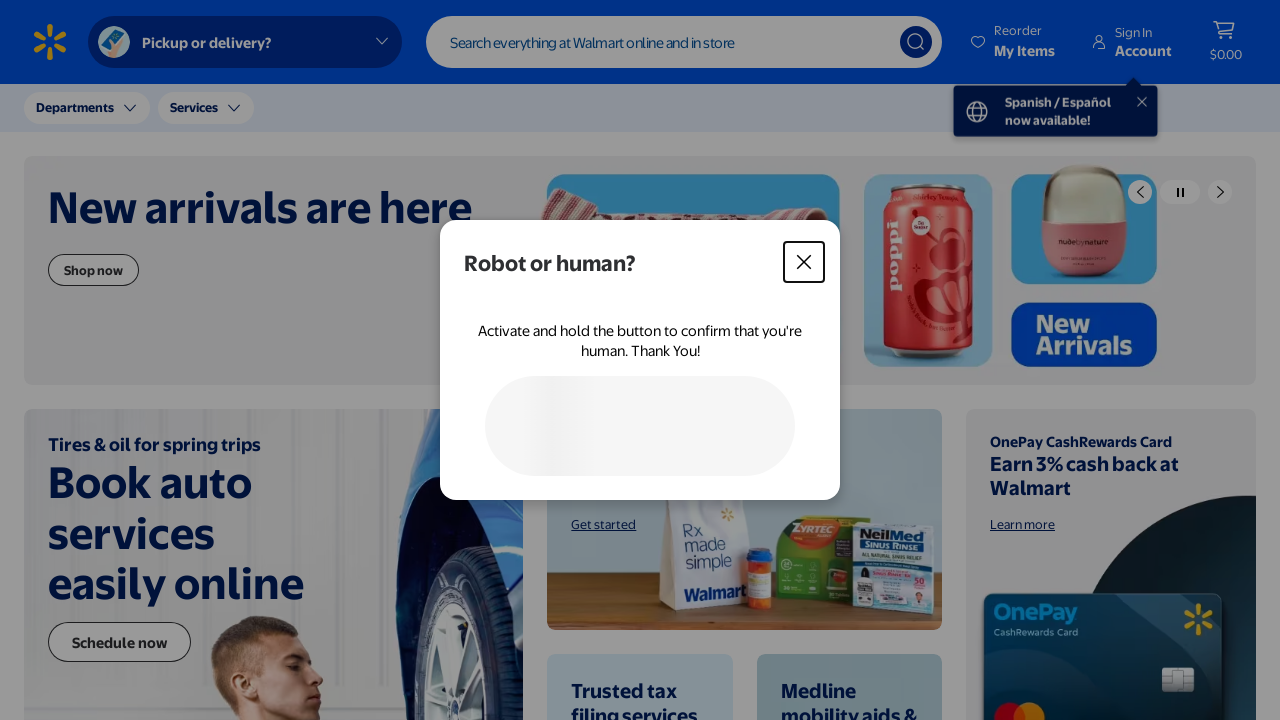

Waited for page to reach domcontentloaded state
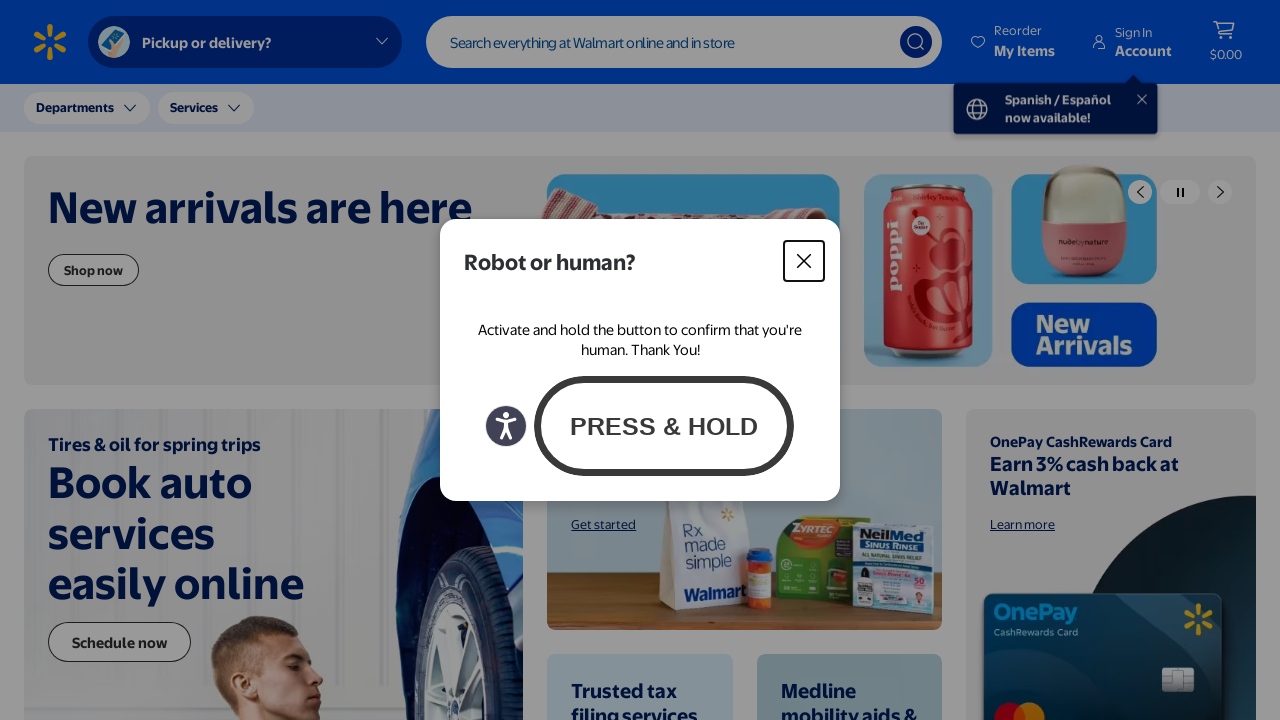

Retrieved page title: Walmart | Save Money. Live better.
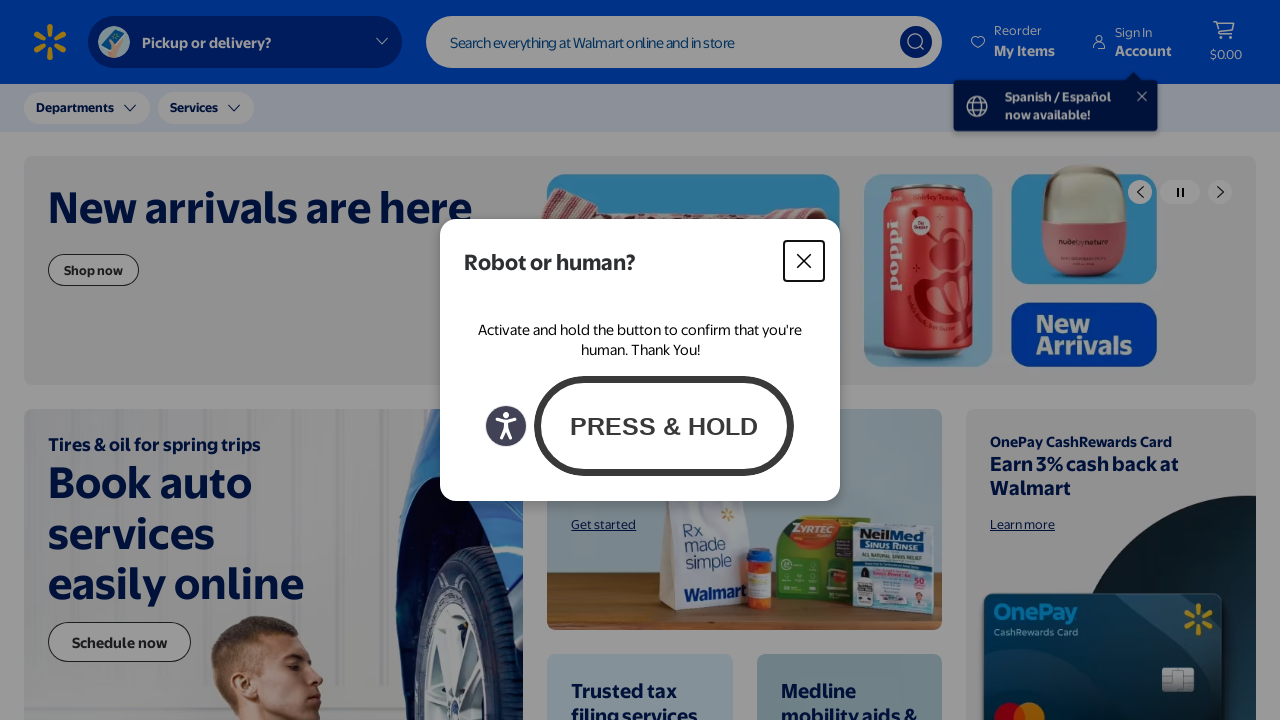

Verified that page title contains 'walmart'
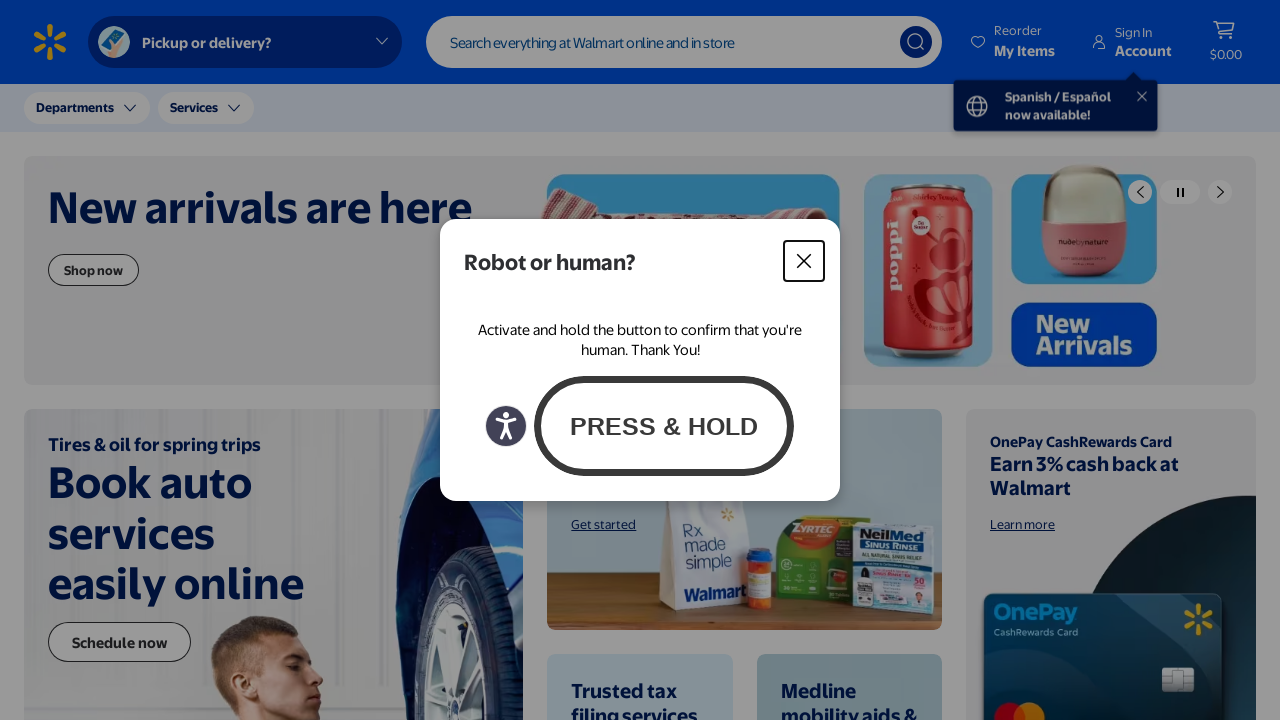

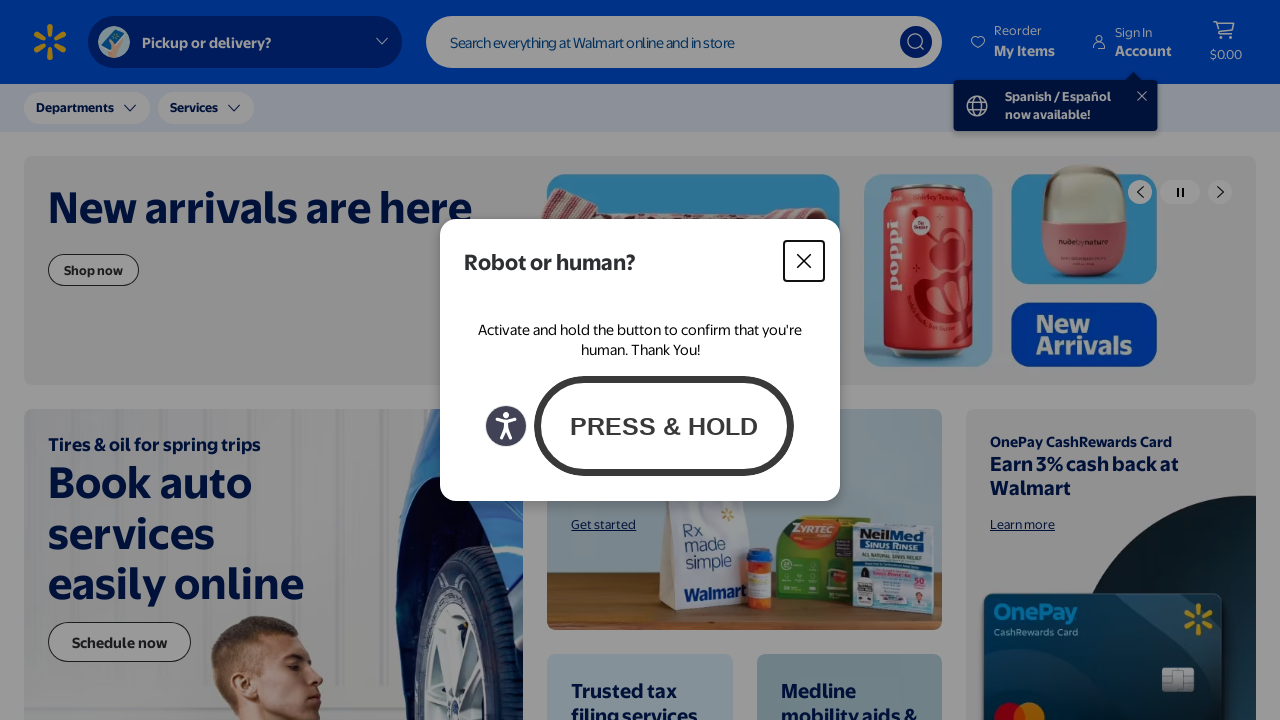